Tests interaction with radio buttons and checkboxes on a Bootstrap theme demo page by locating, scrolling to, and checking form elements using accessibility roles.

Starting URL: https://bootswatch.com/default/

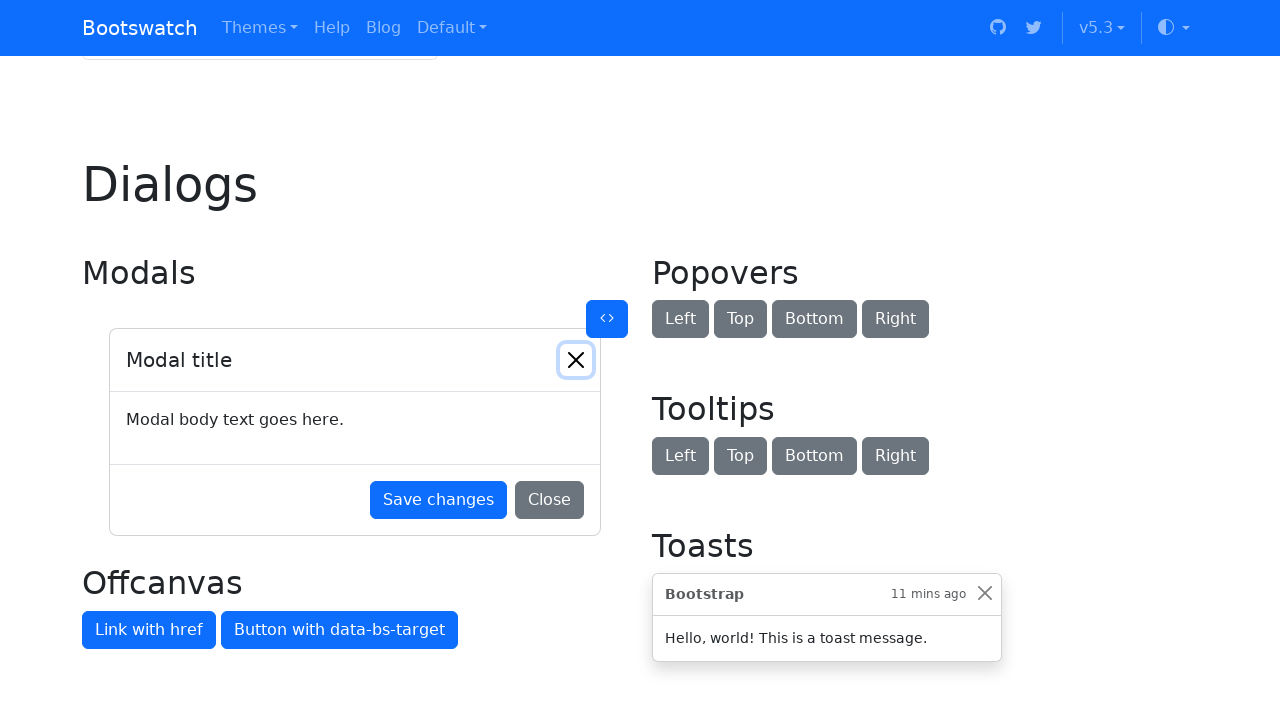

Located radio button 'Option one is this and that—be sure to include why it's great' by accessibility role
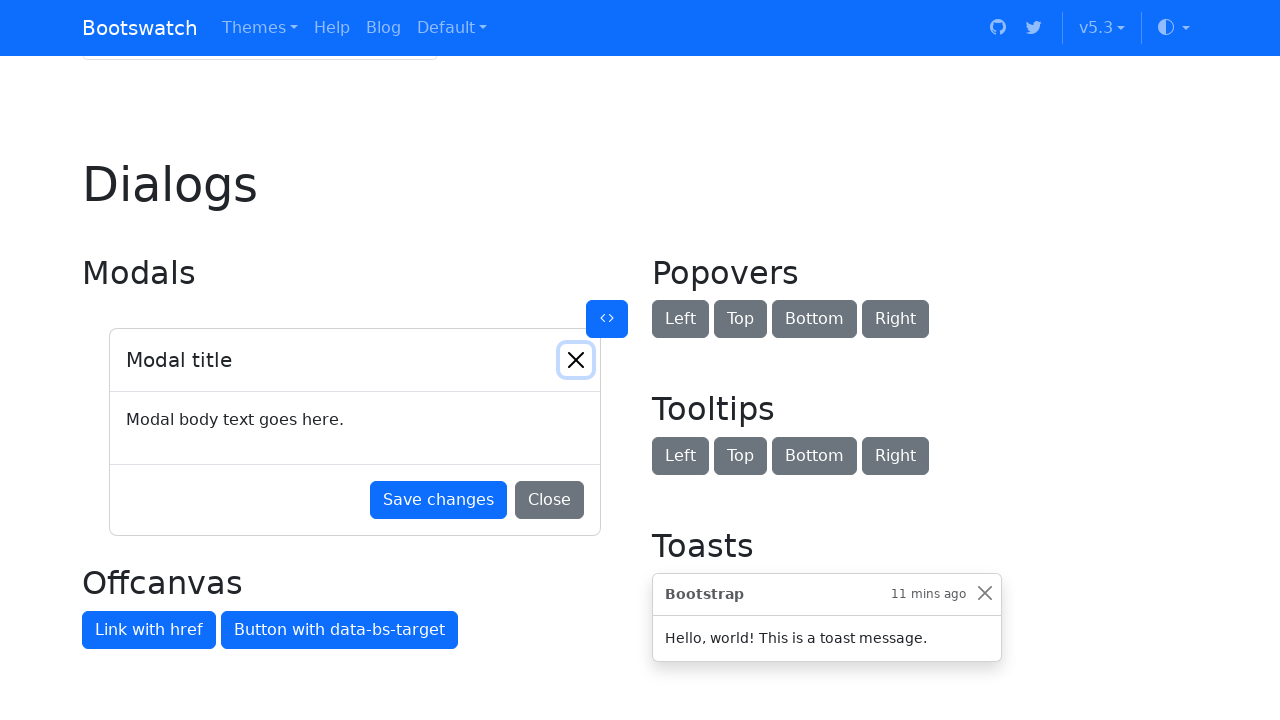

Scrolled radio button into view
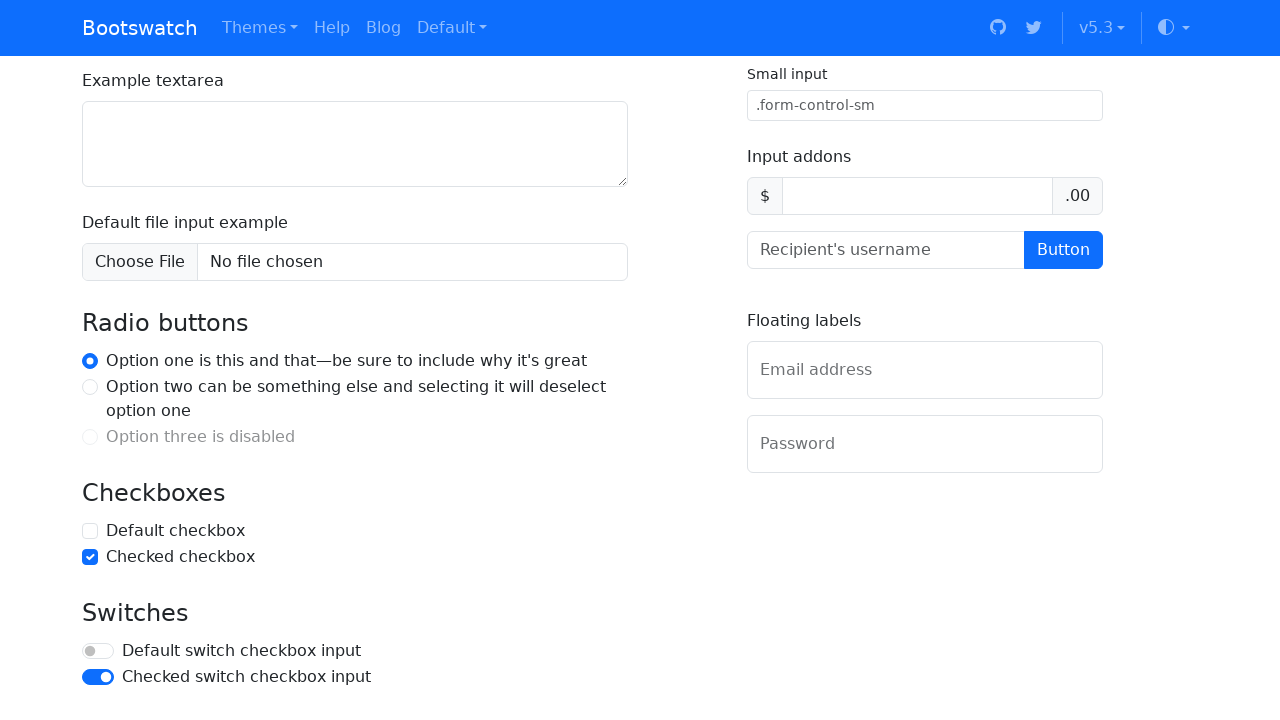

Located checkbox 'Default checkbox' by accessibility role
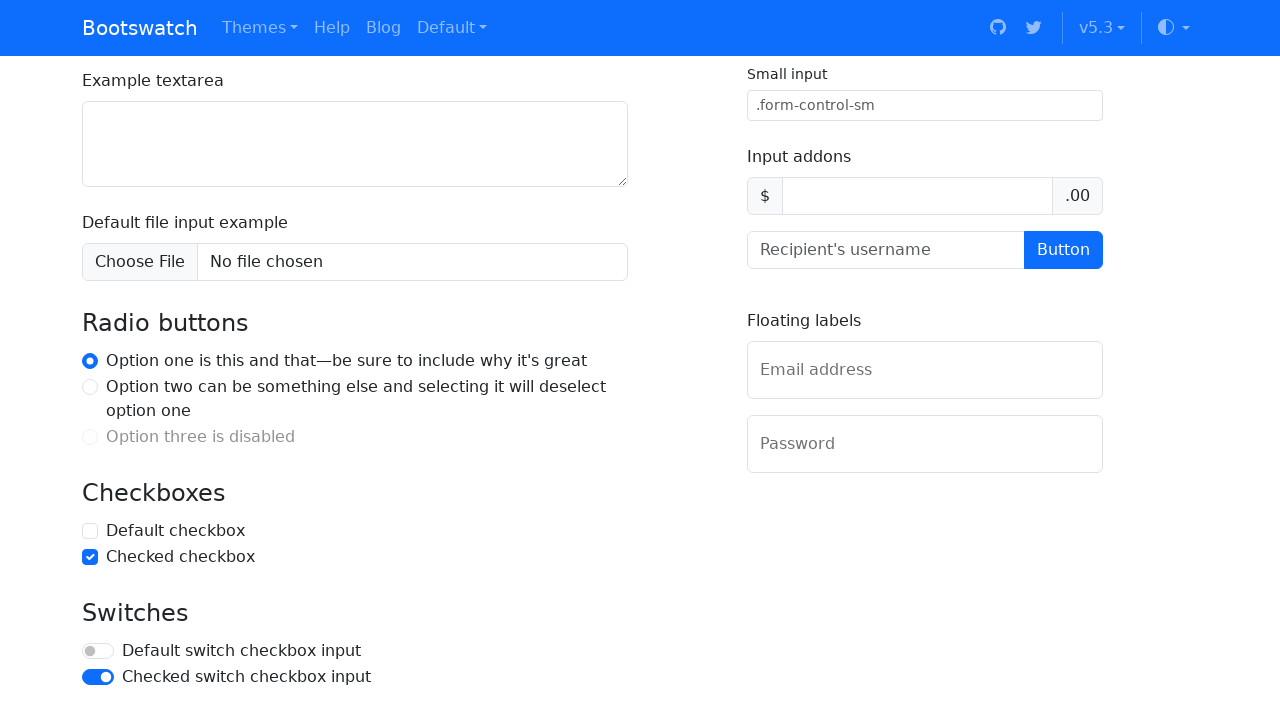

Scrolled checkbox into view
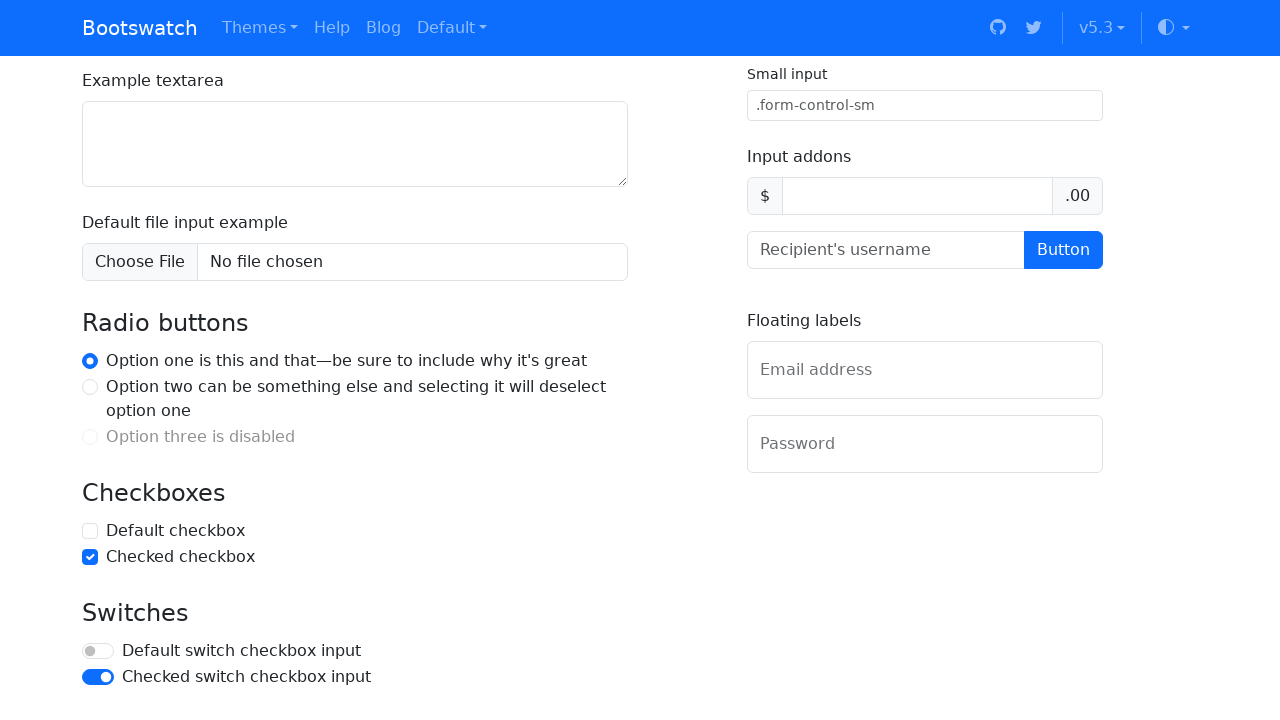

Checked the 'Default checkbox' form element at (90, 531) on internal:role=checkbox[name="Default checkbox"i]
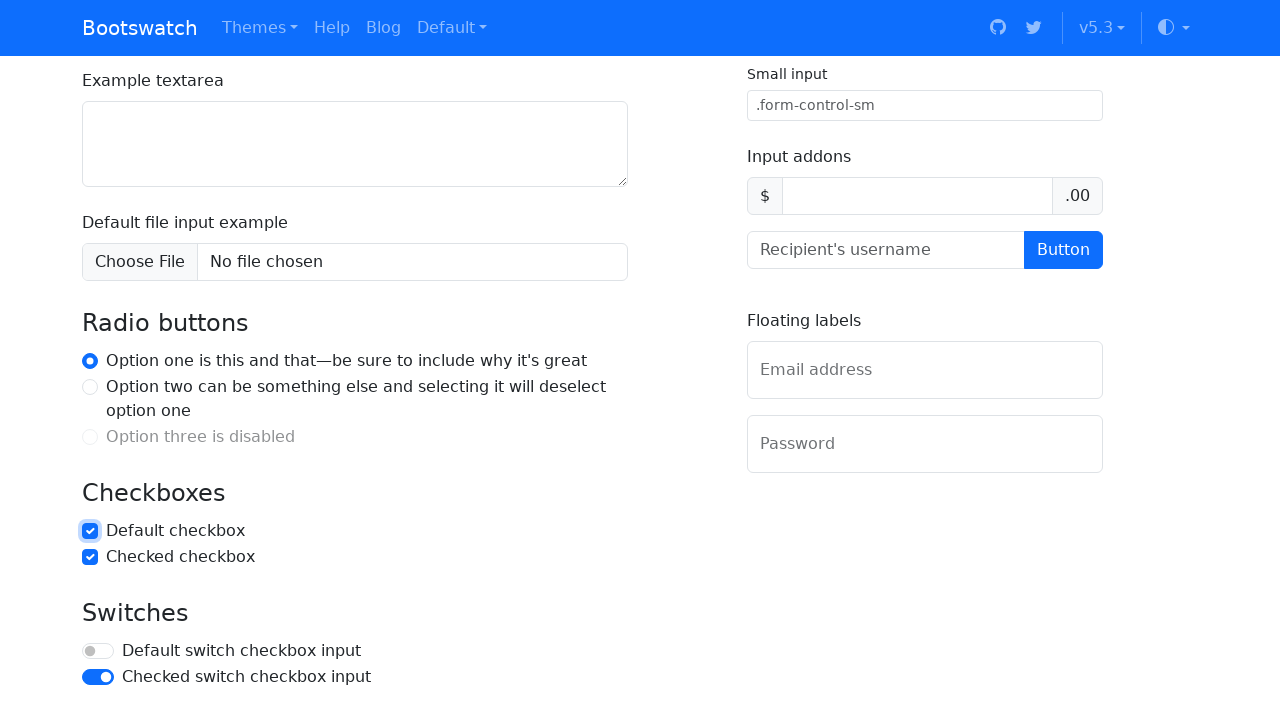

Waited 1000ms to observe checkbox interaction
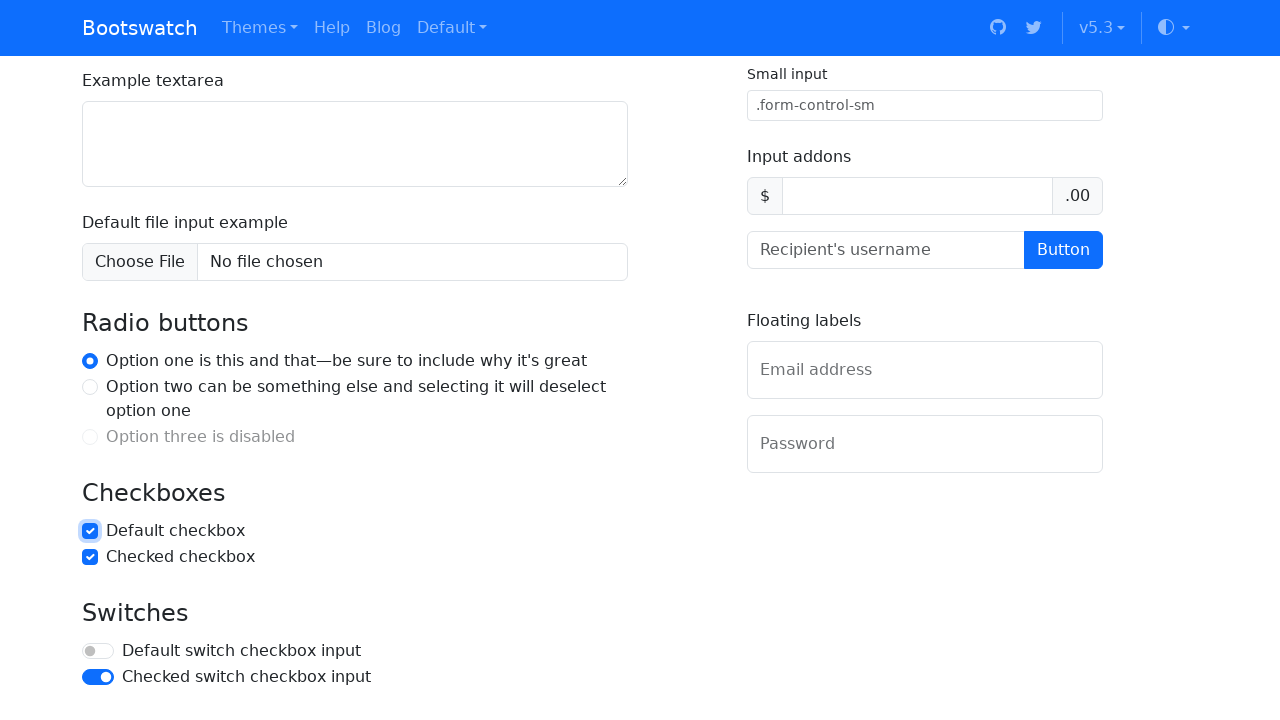

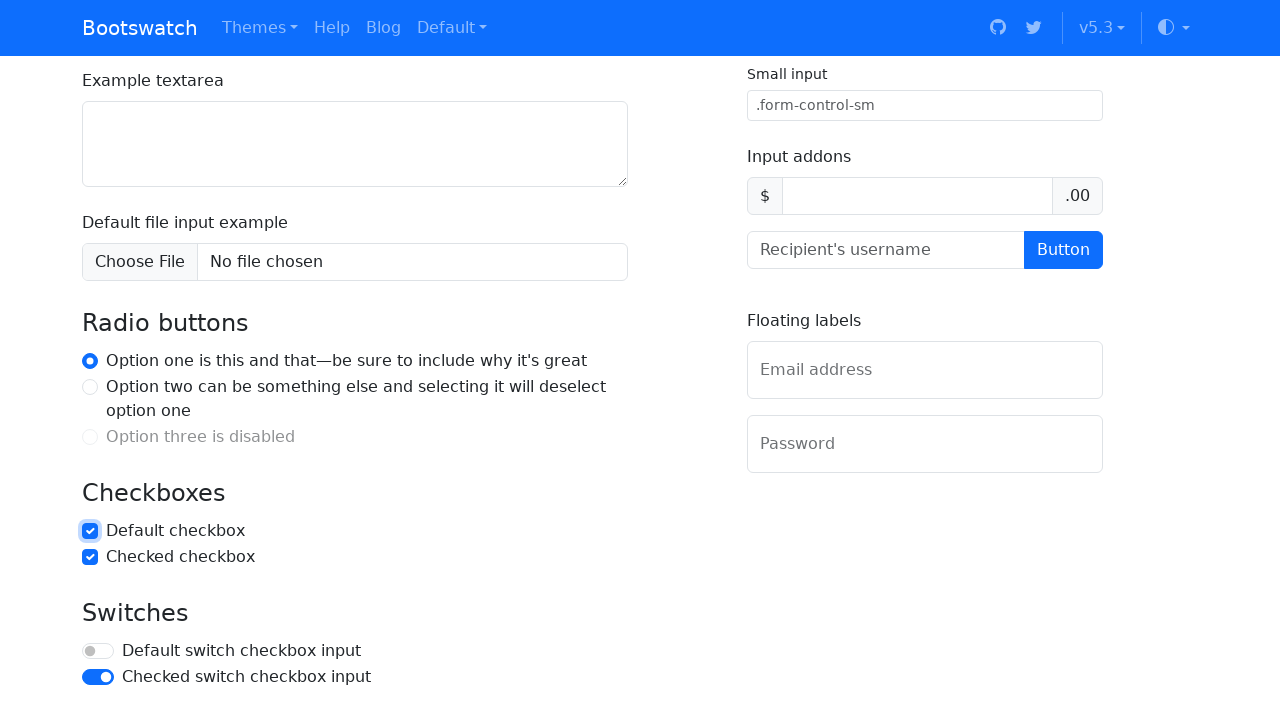